Tests insurance form by selecting vehicle type as motorcycle and engine volume from dropdown menus

Starting URL: https://strahovator.com.ua/kupit_strahovku/avtocivilka_avtograzhdanka_osago_oscpv

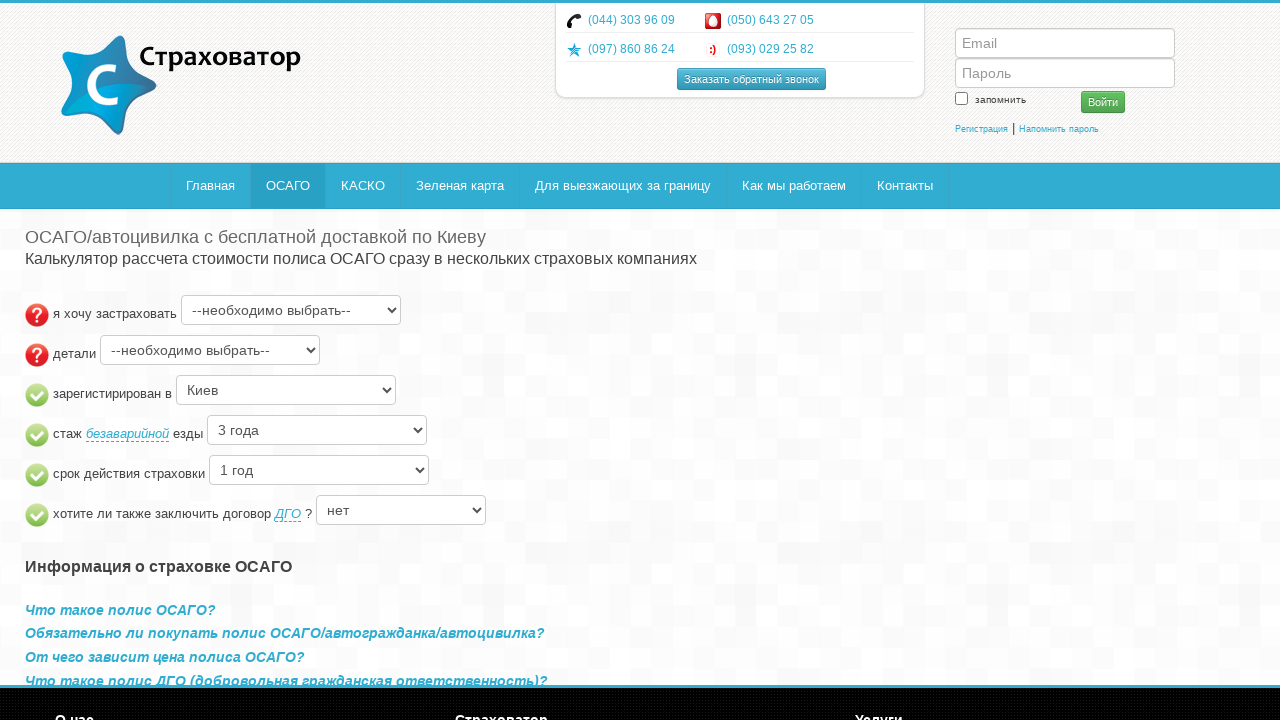

Selected motorcycle/scooter from vehicle type dropdown on #ts_type
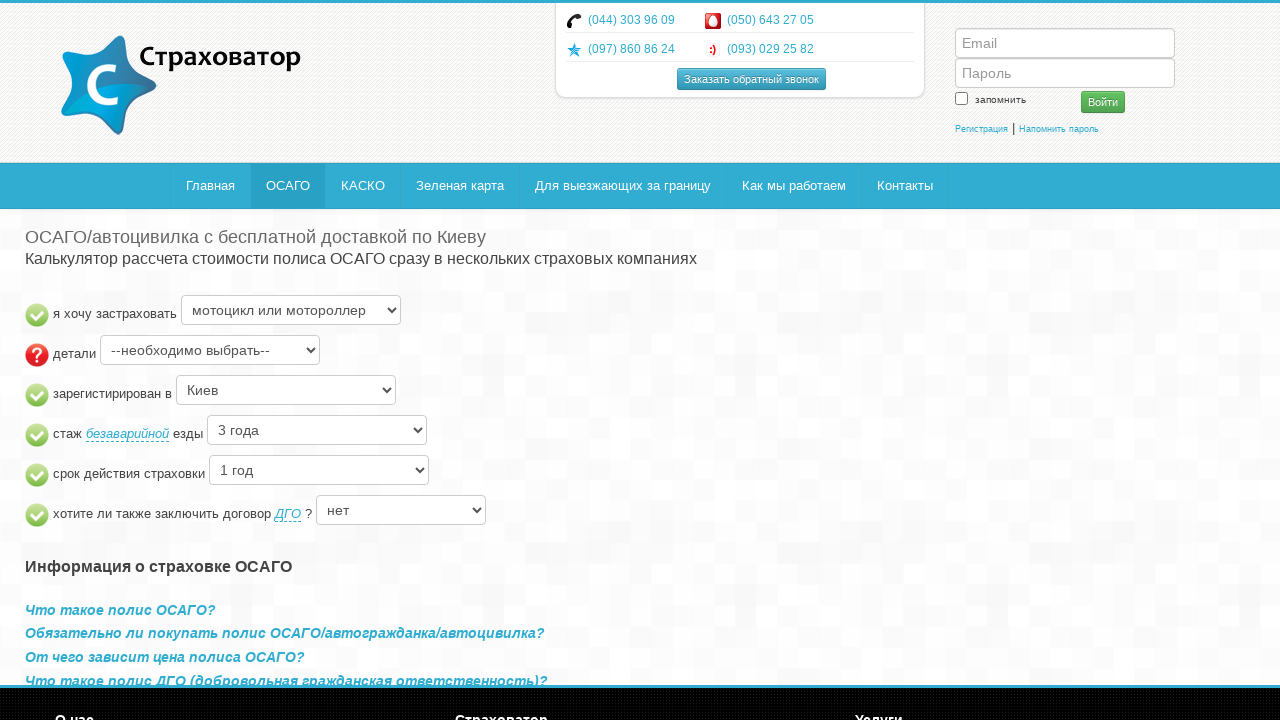

Selected engine volume option (more than 300 cm³) from details dropdown on select[name='ts_details_type']
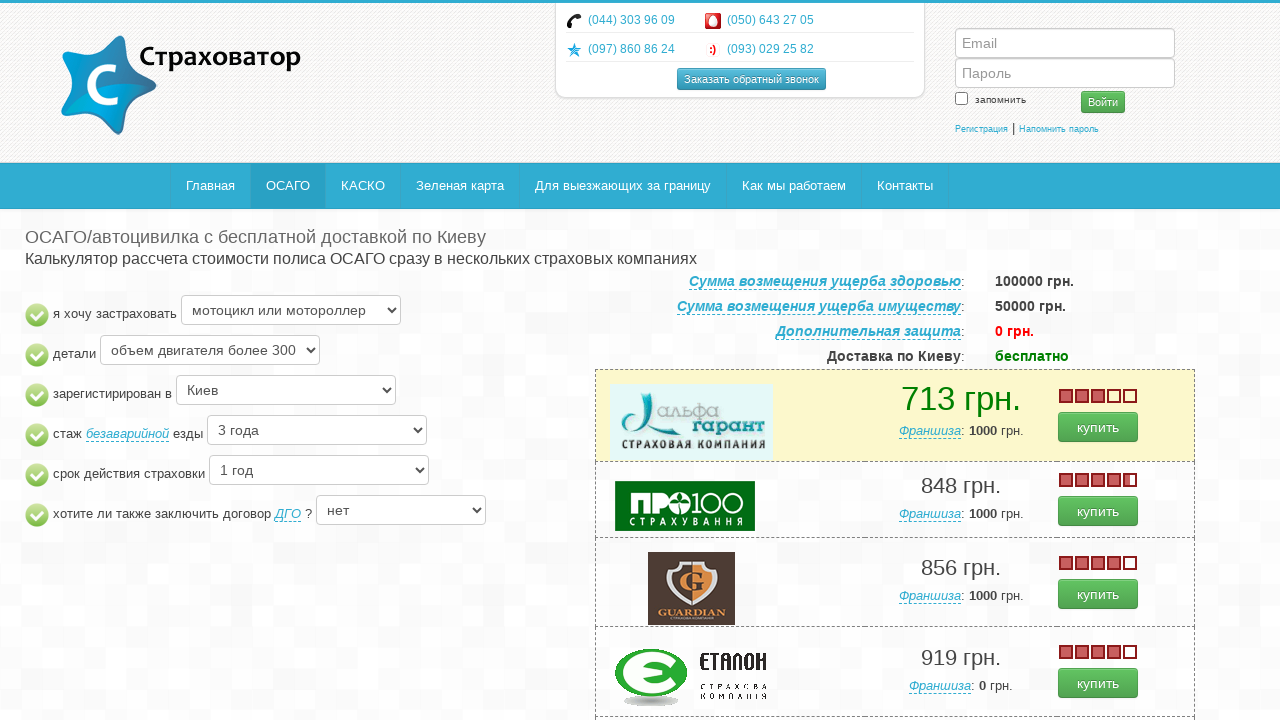

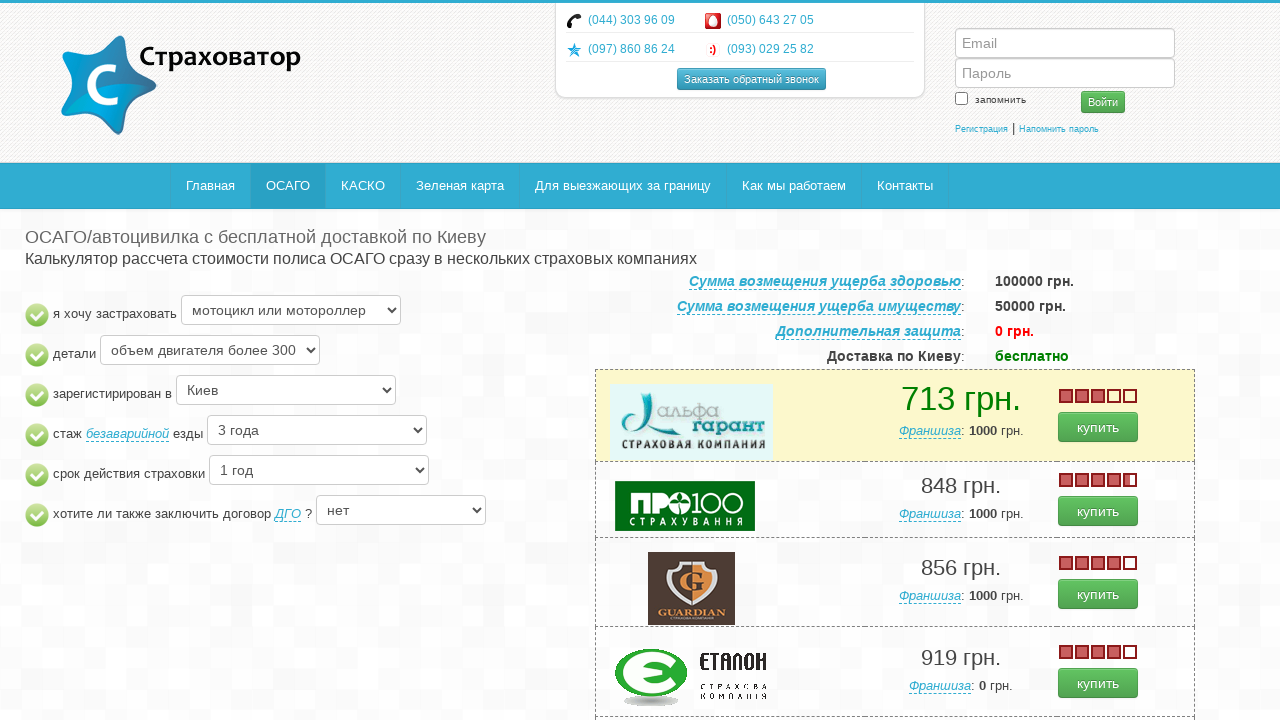